Sets browser window size to specific dimensions (1280x720)

Starting URL: https://duckduckgo.com

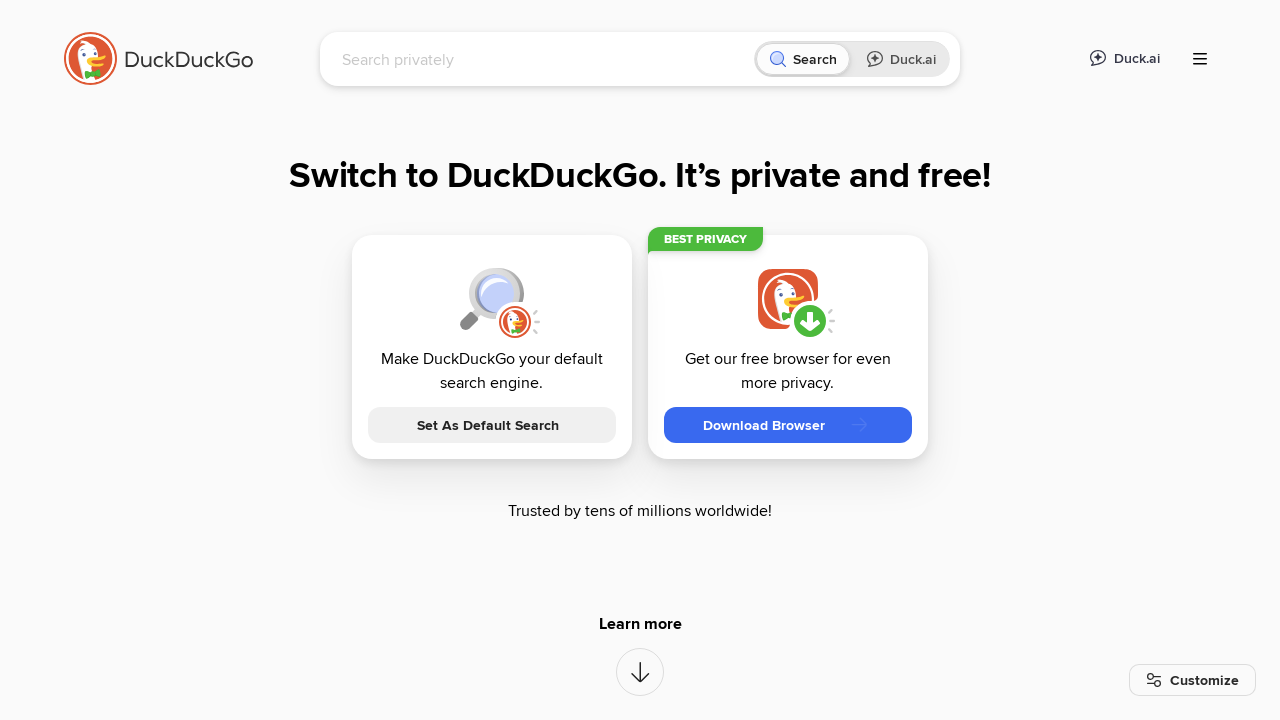

Set browser window size to 1280x720
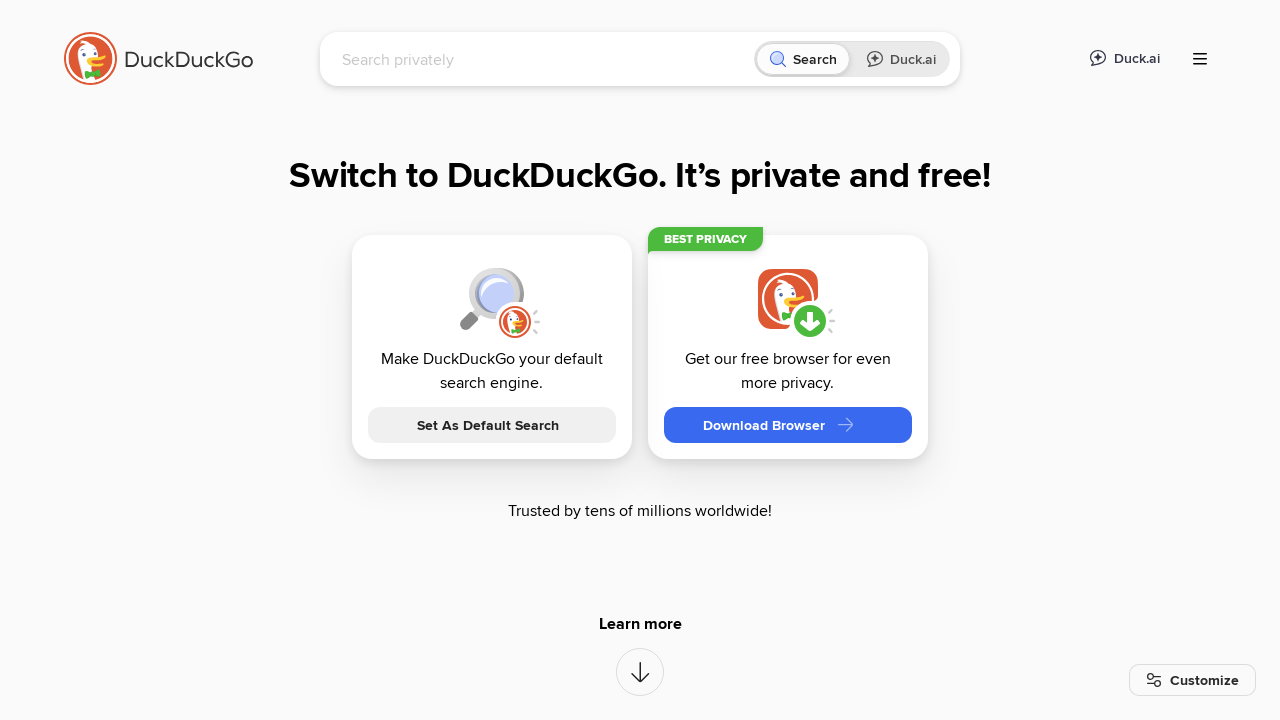

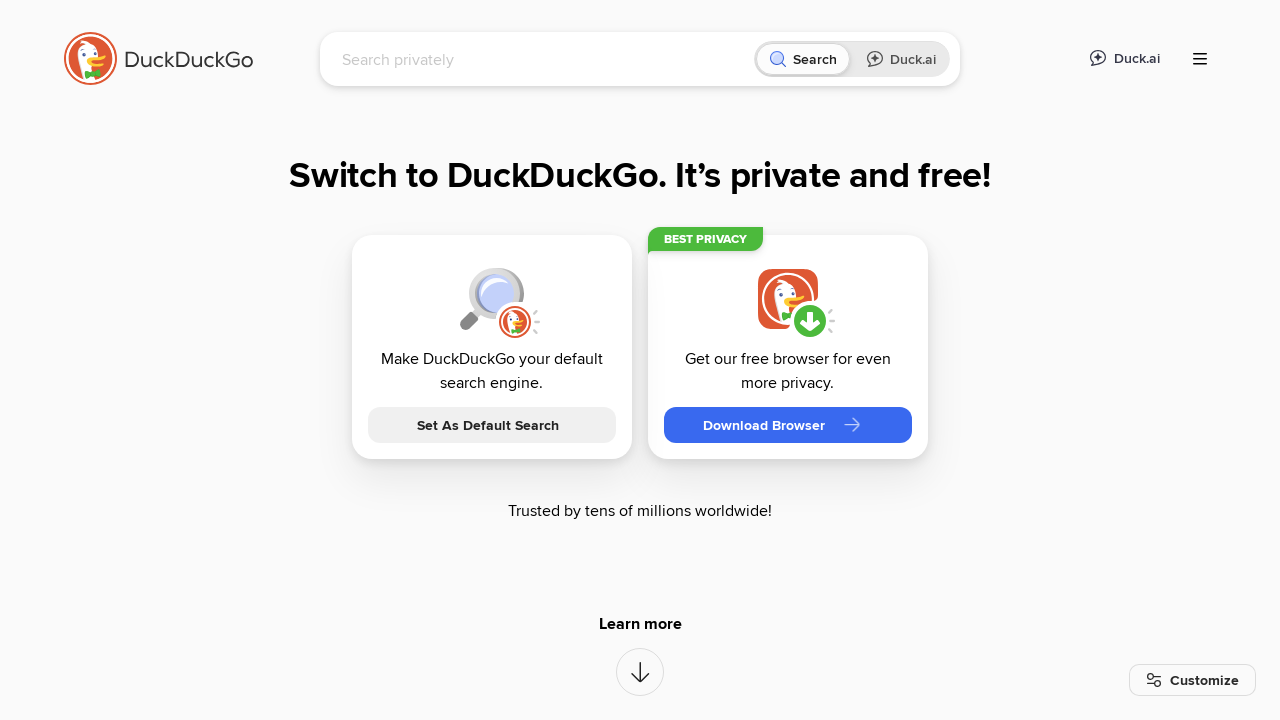